Tests that a user can be greeted in Spanish by entering a name, selecting Spanish radio button, and clicking greet.

Starting URL: https://mecayleg.github.io/greetings/

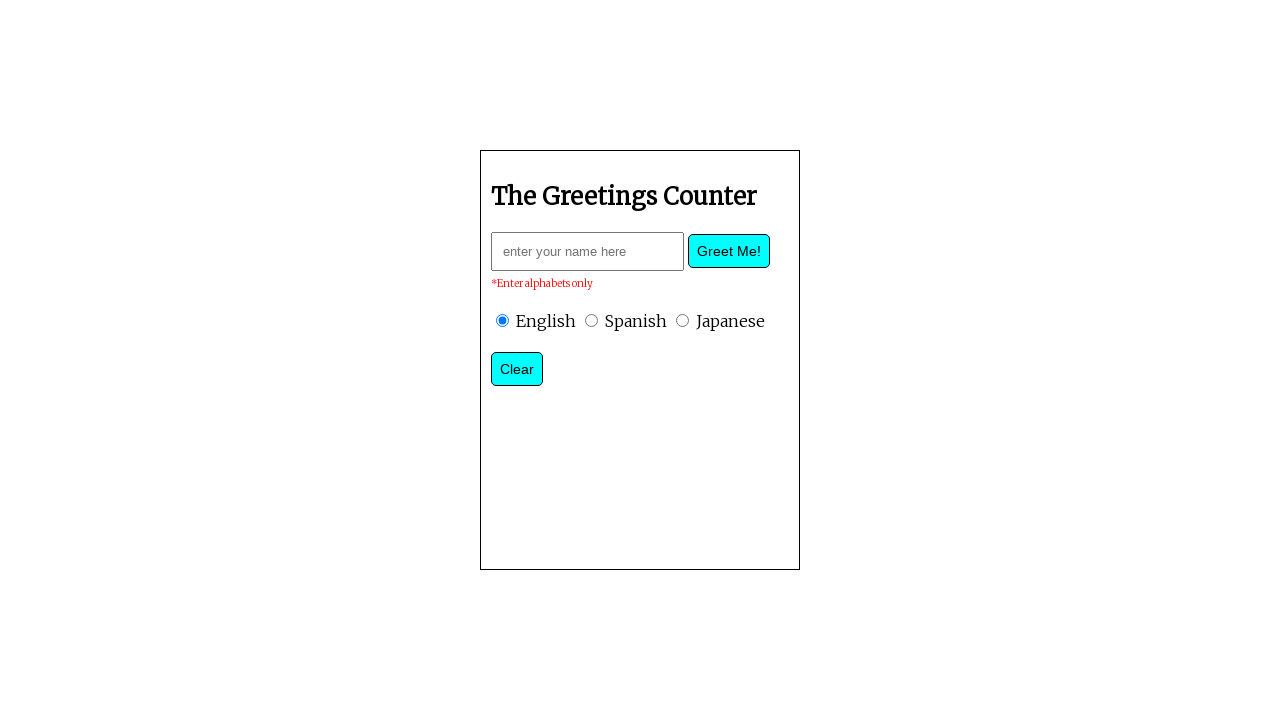

Filled name field with 'Andre' on .nameString
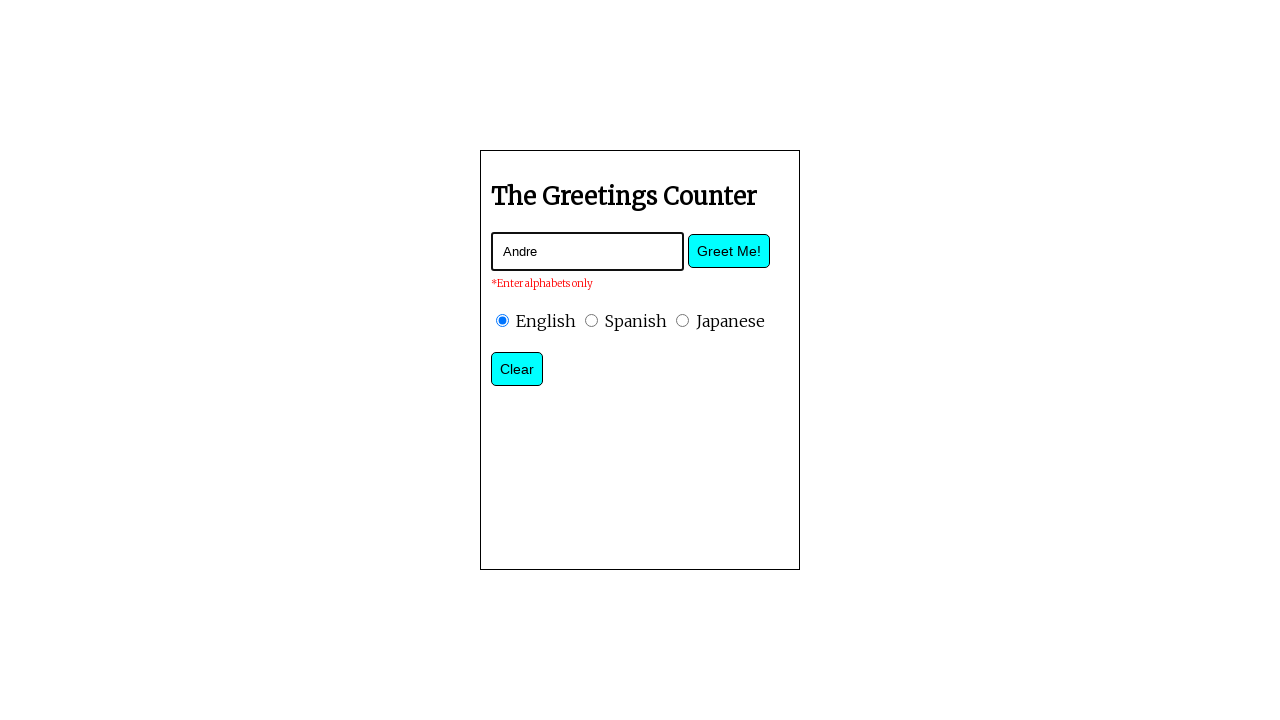

Selected Spanish radio button at (592, 320) on input[type='radio'] >> nth=1
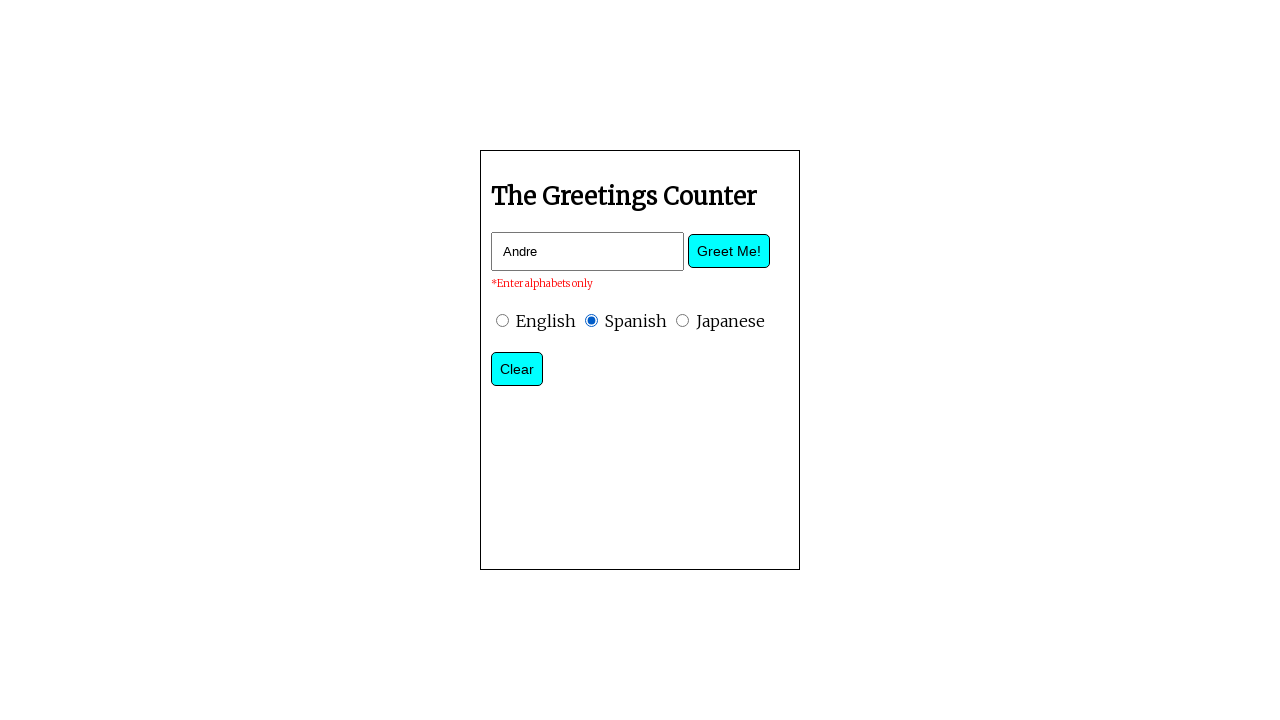

Clicked greet button at (729, 251) on .greetBtn
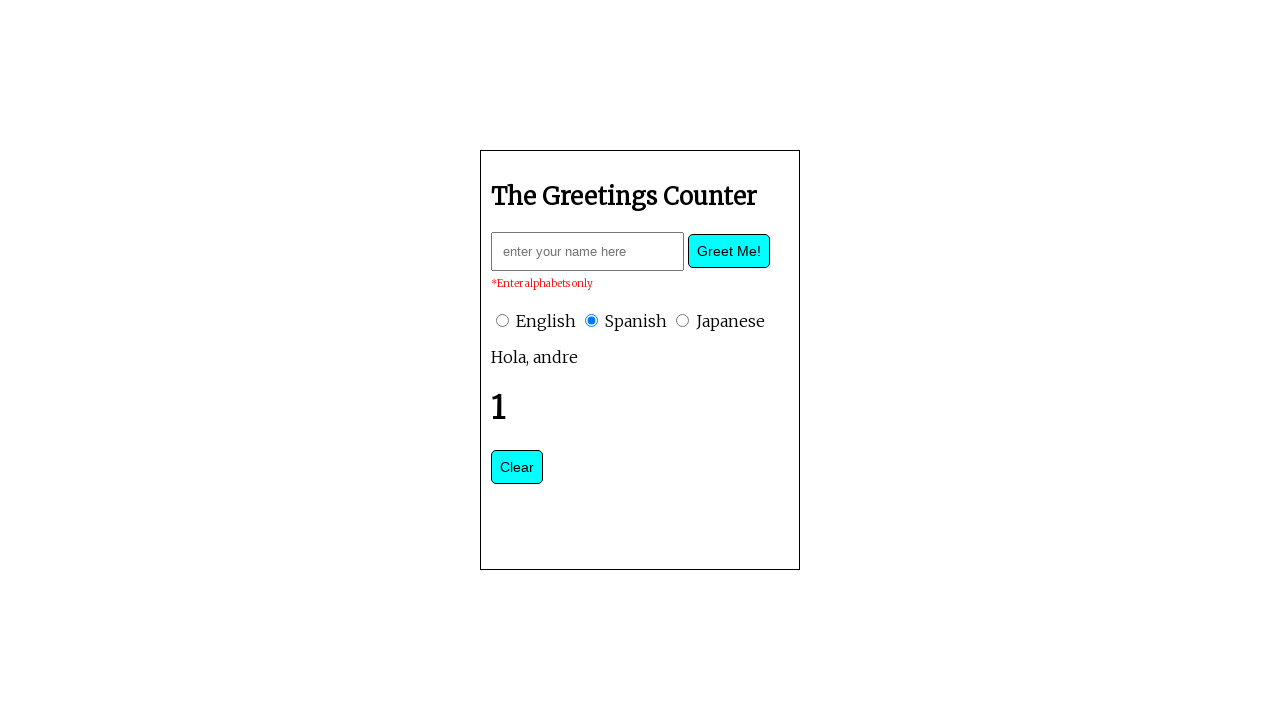

Greeting message element loaded
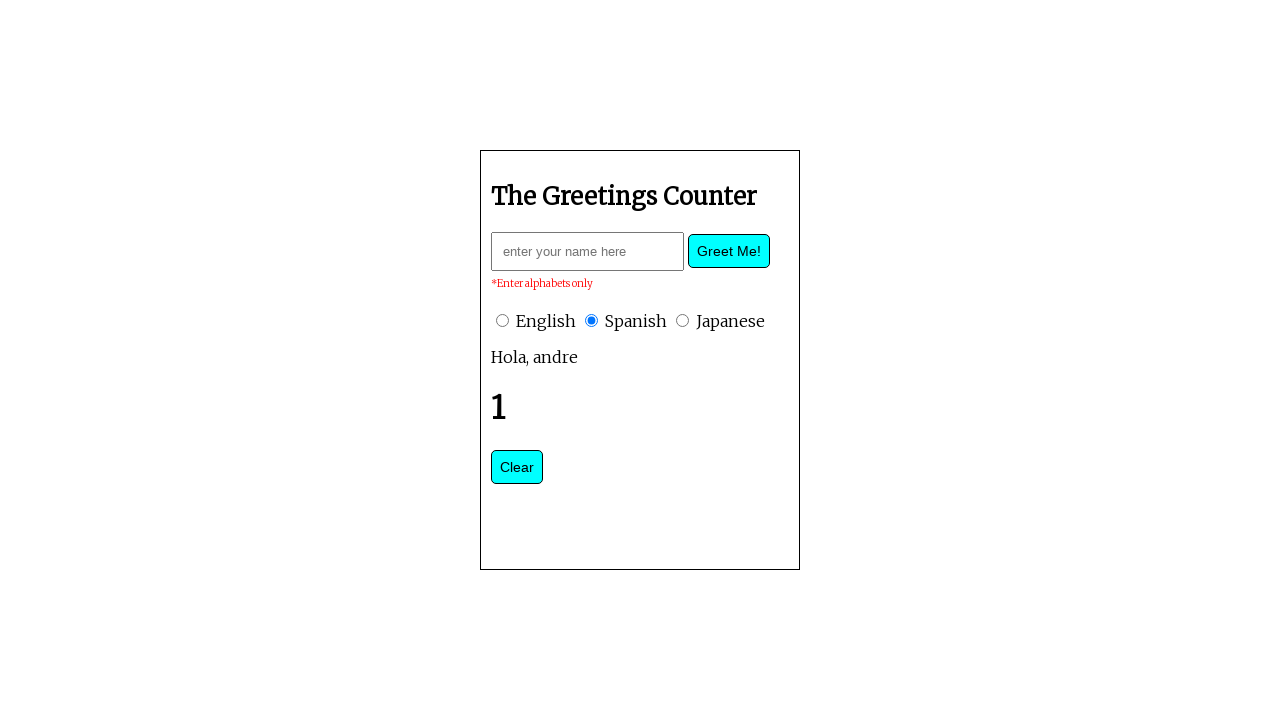

Verified Spanish greeting message displays 'Hola, andre'
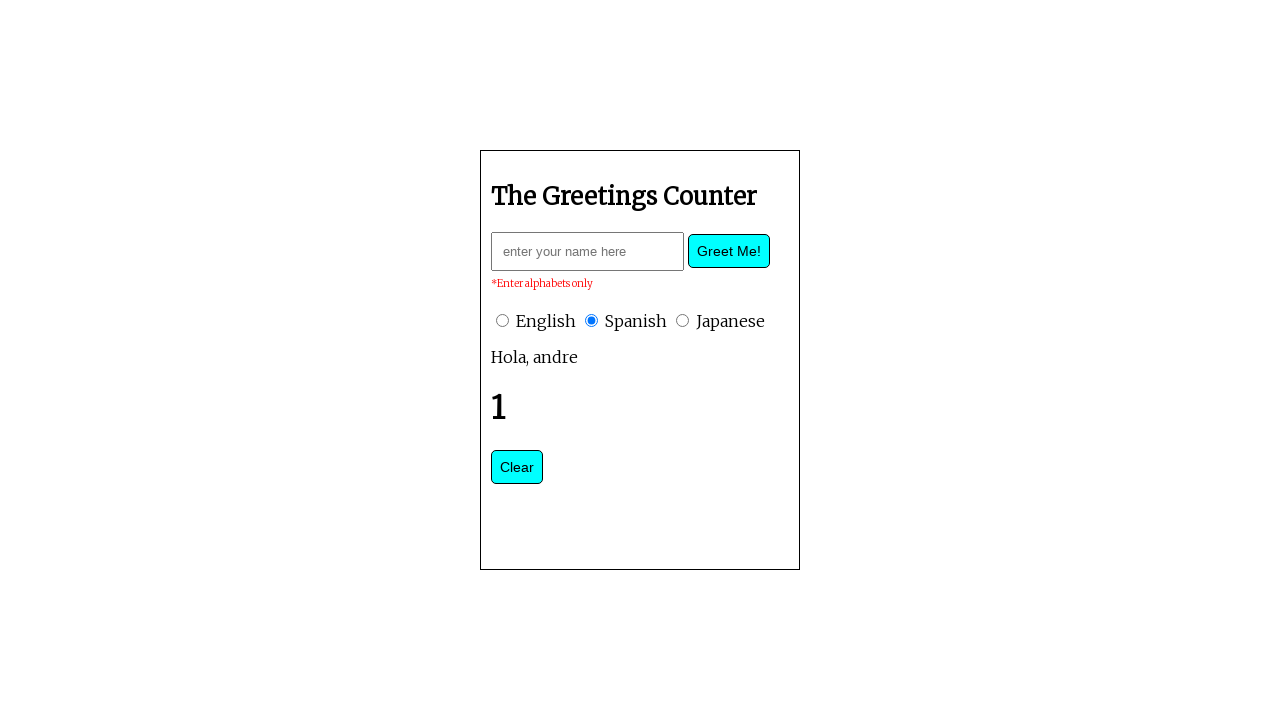

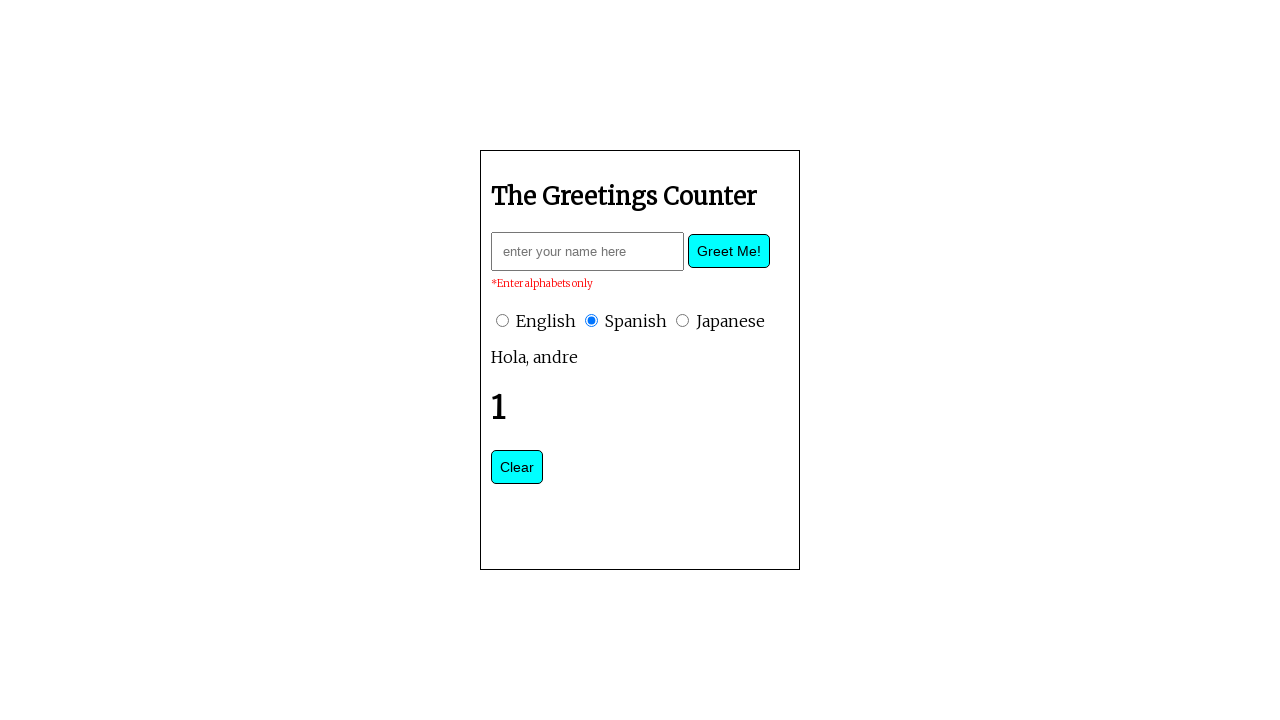